Tests checkbox functionality by validating initial states, selecting/deselecting checkboxes, and verifying their states change correctly

Starting URL: http://the-internet.herokuapp.com/

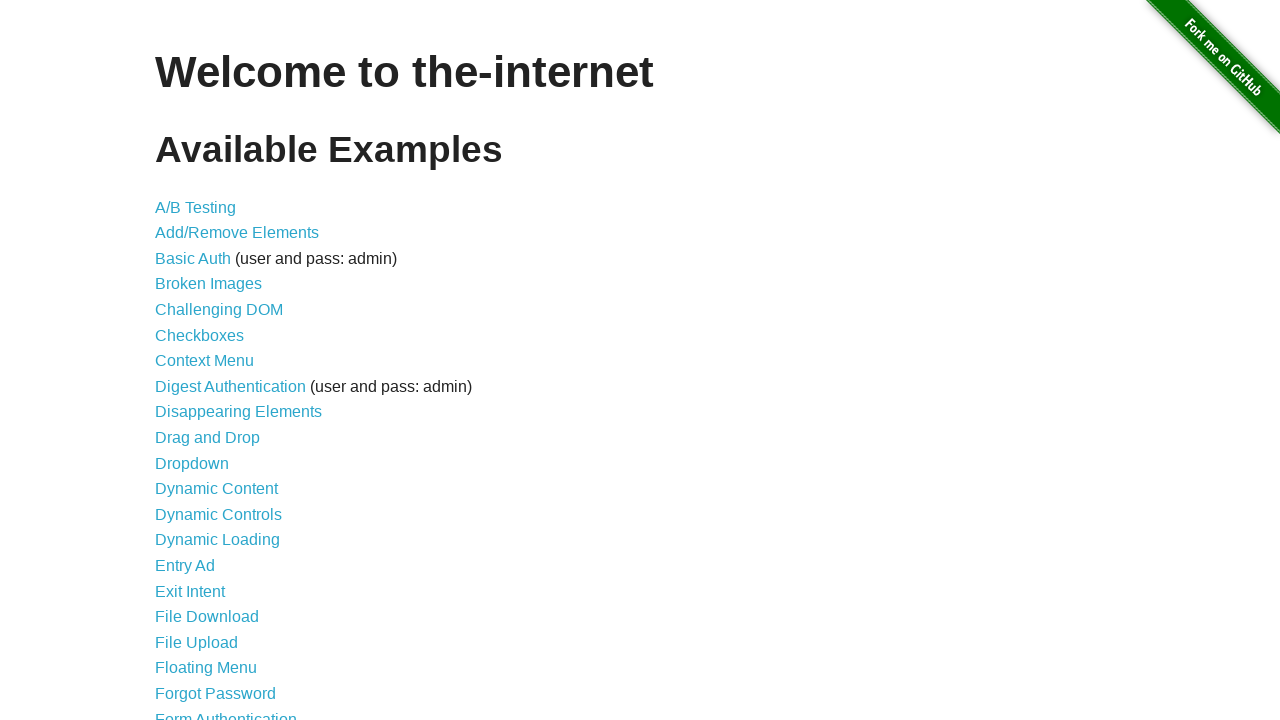

Clicked on 'Checkboxes' link to navigate to checkboxes page at (200, 335) on text=Checkboxes
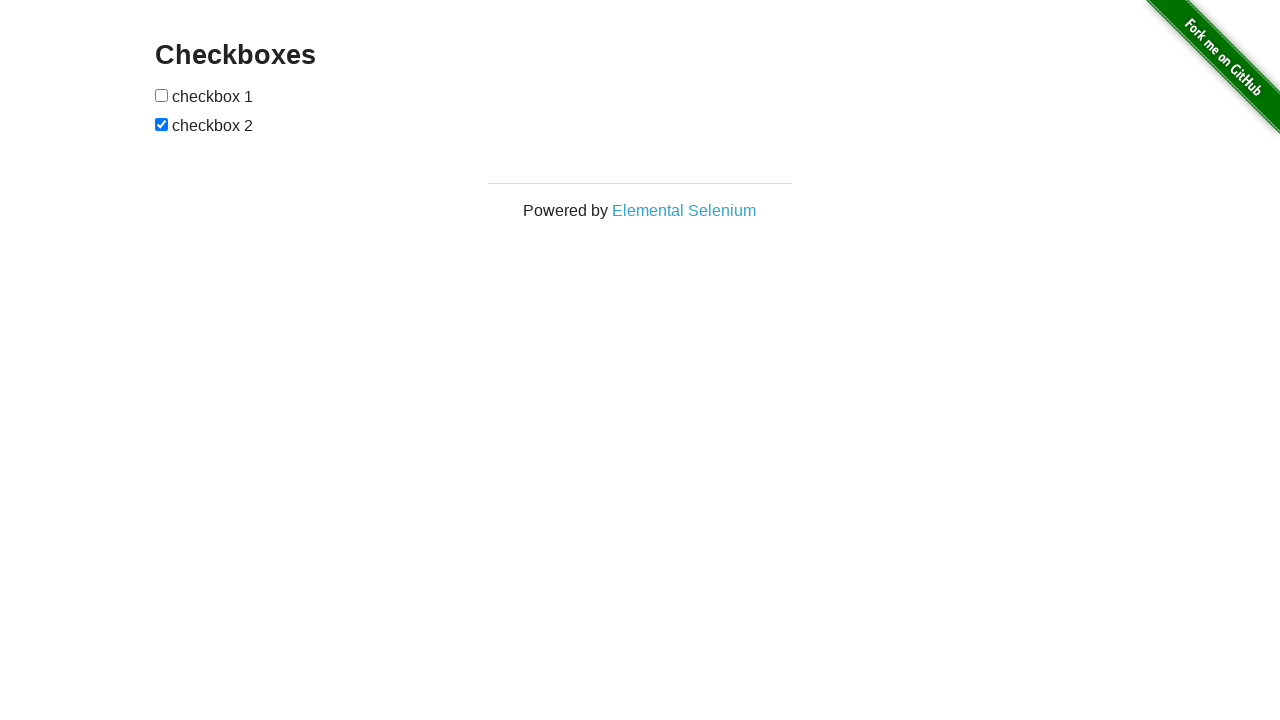

Waited for checkboxes to load on the page
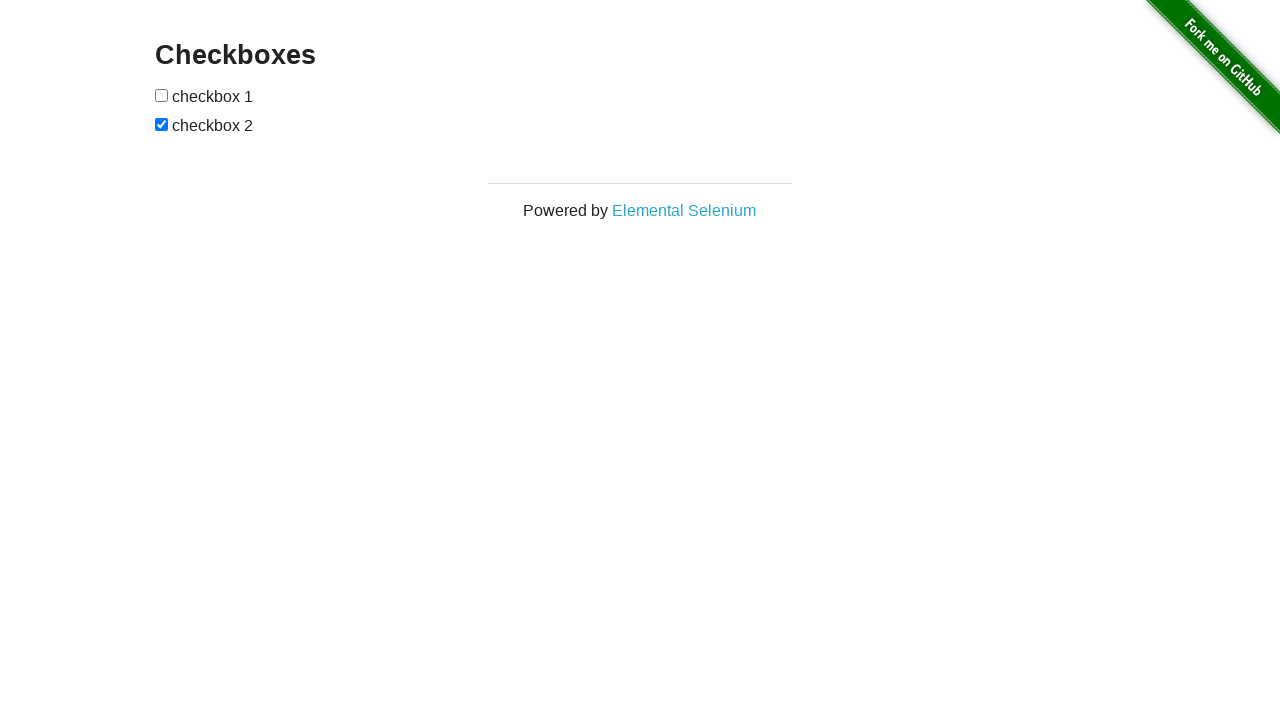

Retrieved all checkbox elements from the page
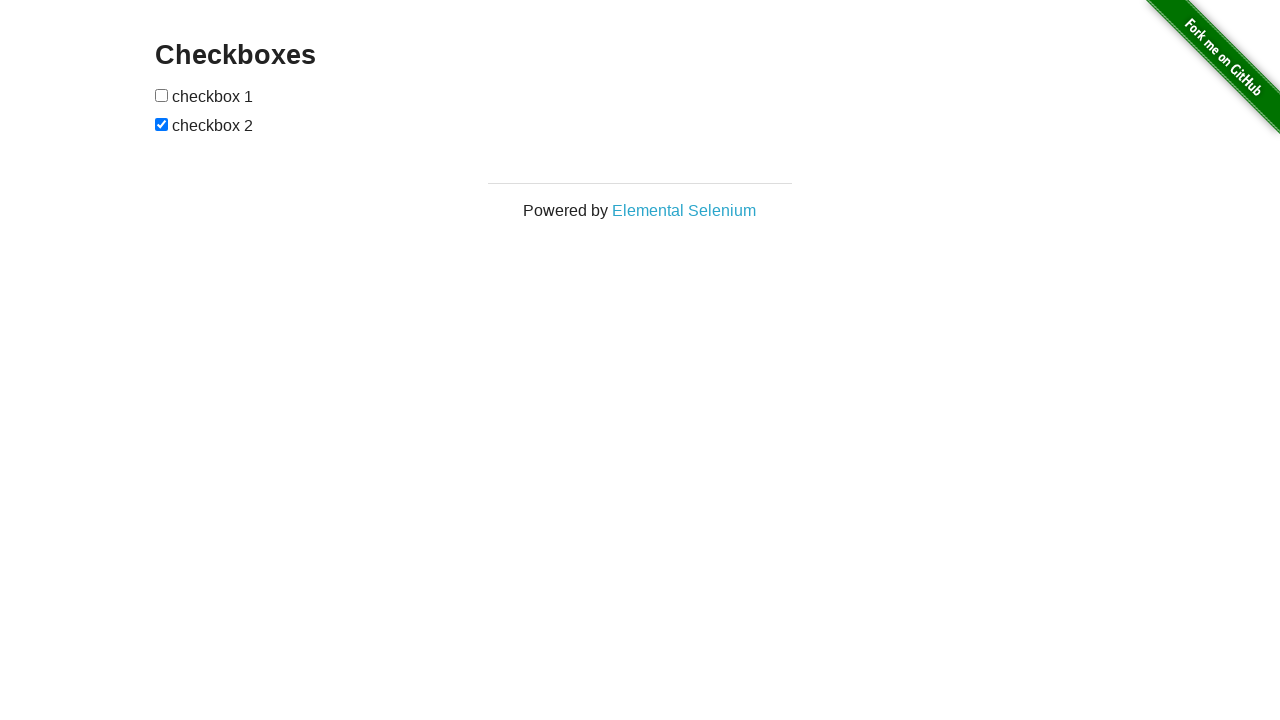

Verified that checkbox 1 is initially unchecked
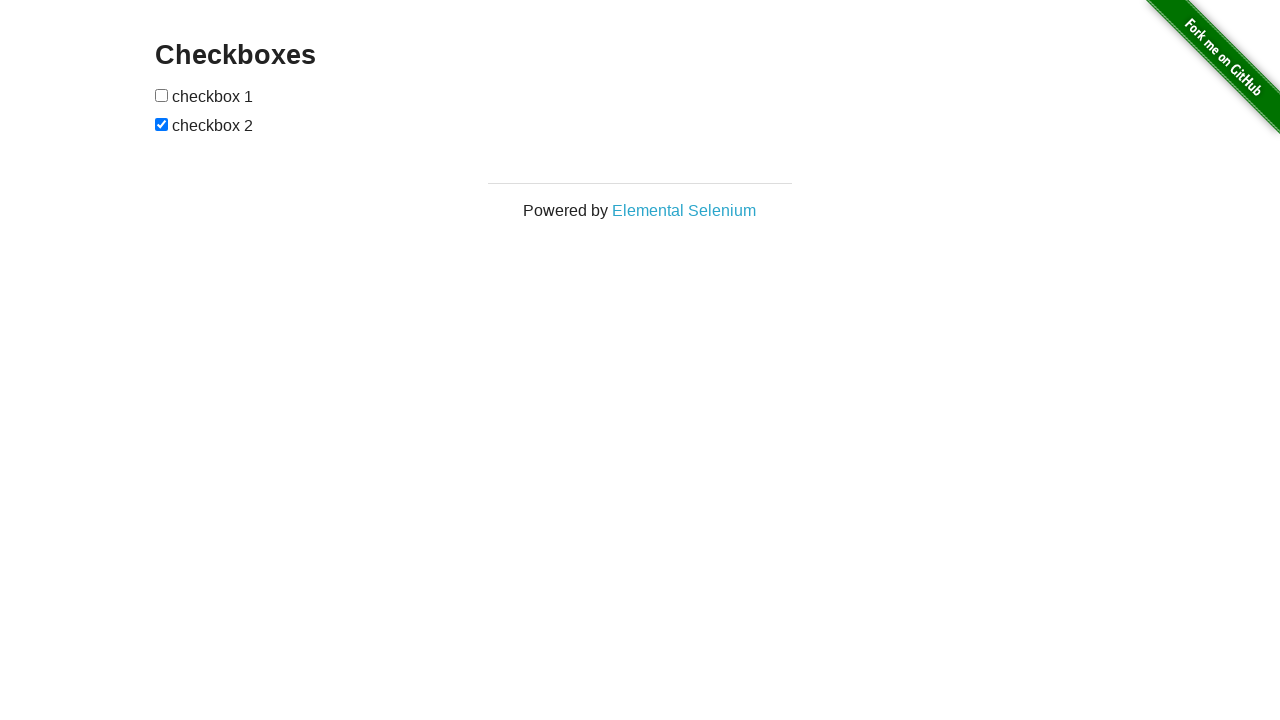

Verified that checkbox 2 is initially checked
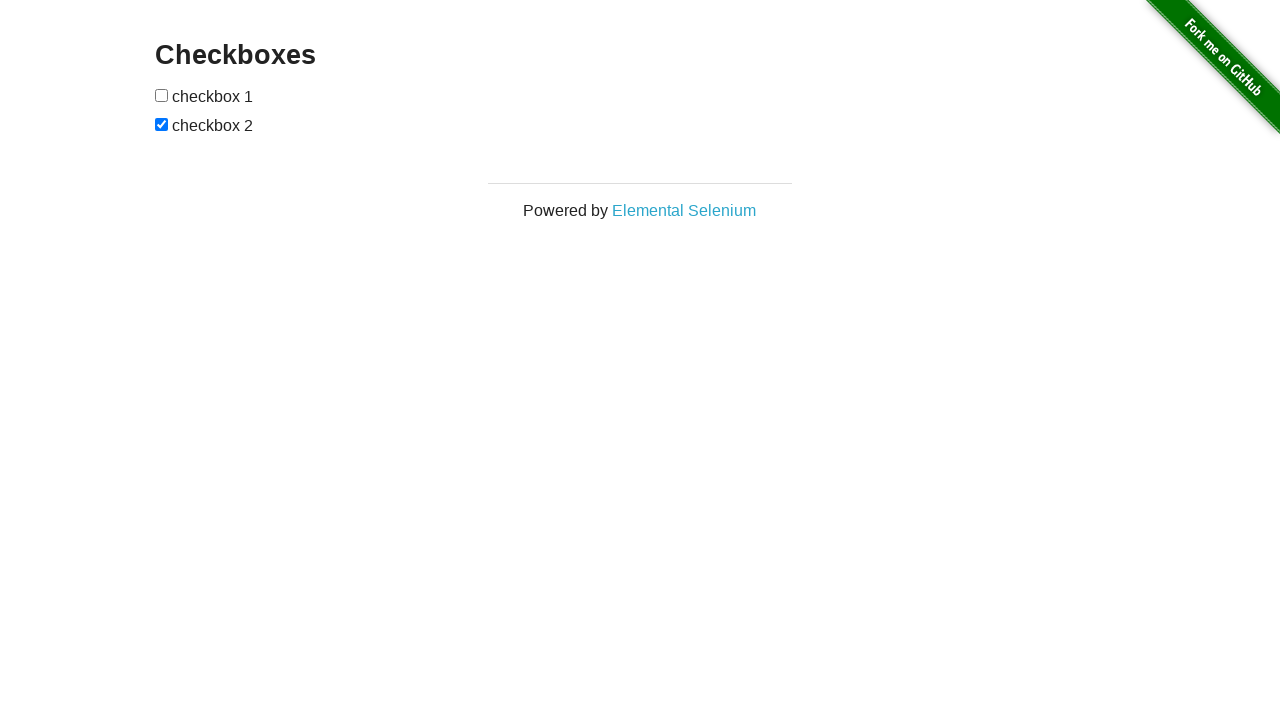

Clicked on checkbox 1 to select it at (162, 95) on input[type='checkbox'] >> nth=0
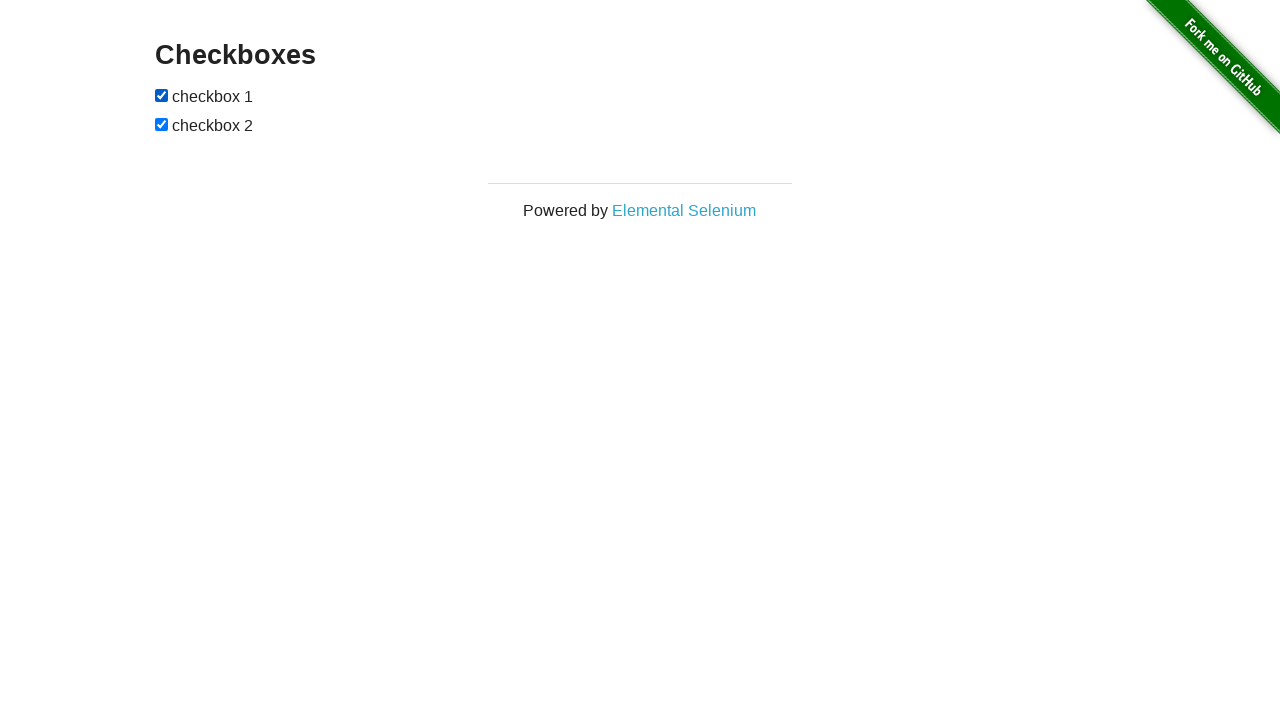

Verified that checkbox 1 is now checked
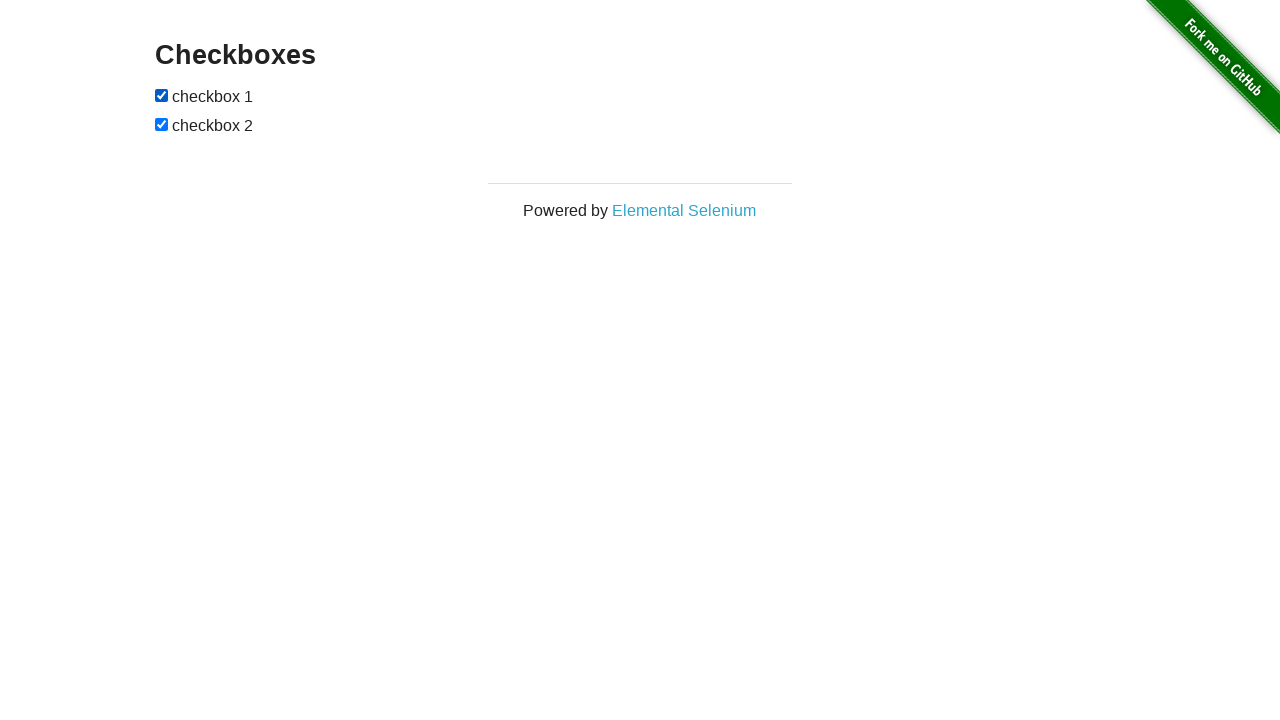

Clicked on checkbox 1 to deselect it at (162, 95) on input[type='checkbox'] >> nth=0
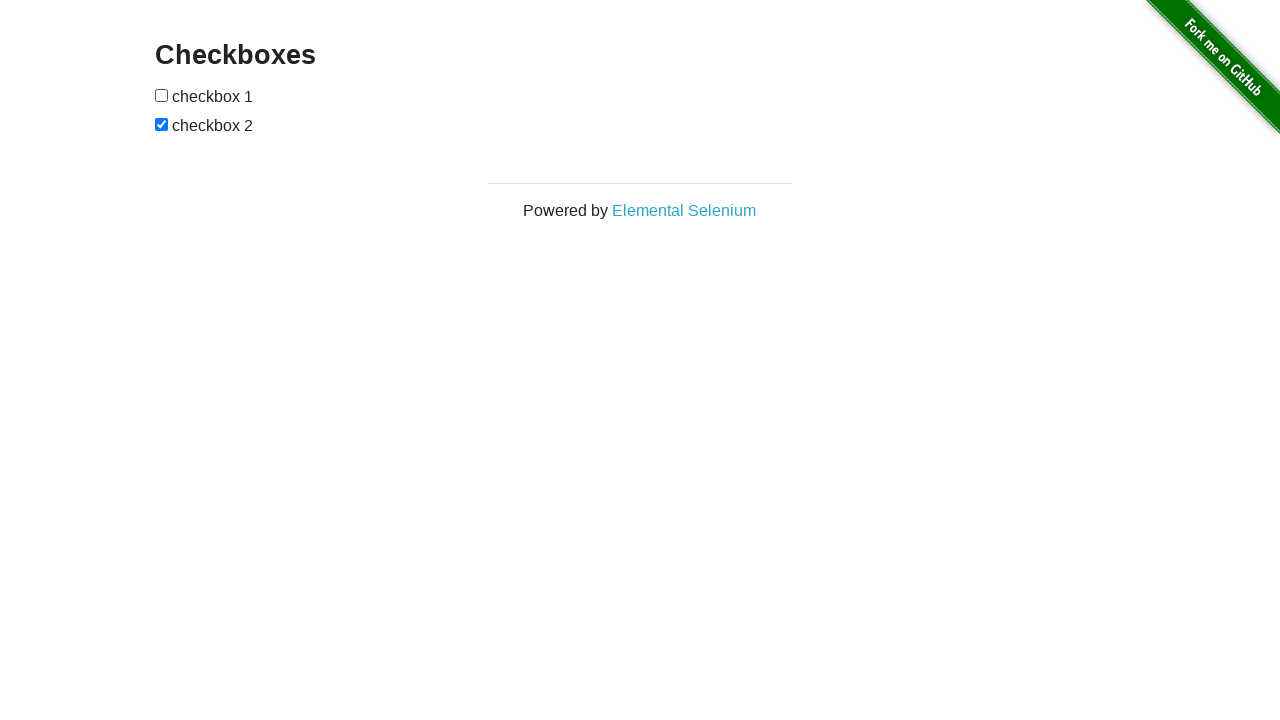

Clicked on checkbox 2 to deselect it at (162, 124) on input[type='checkbox'] >> nth=1
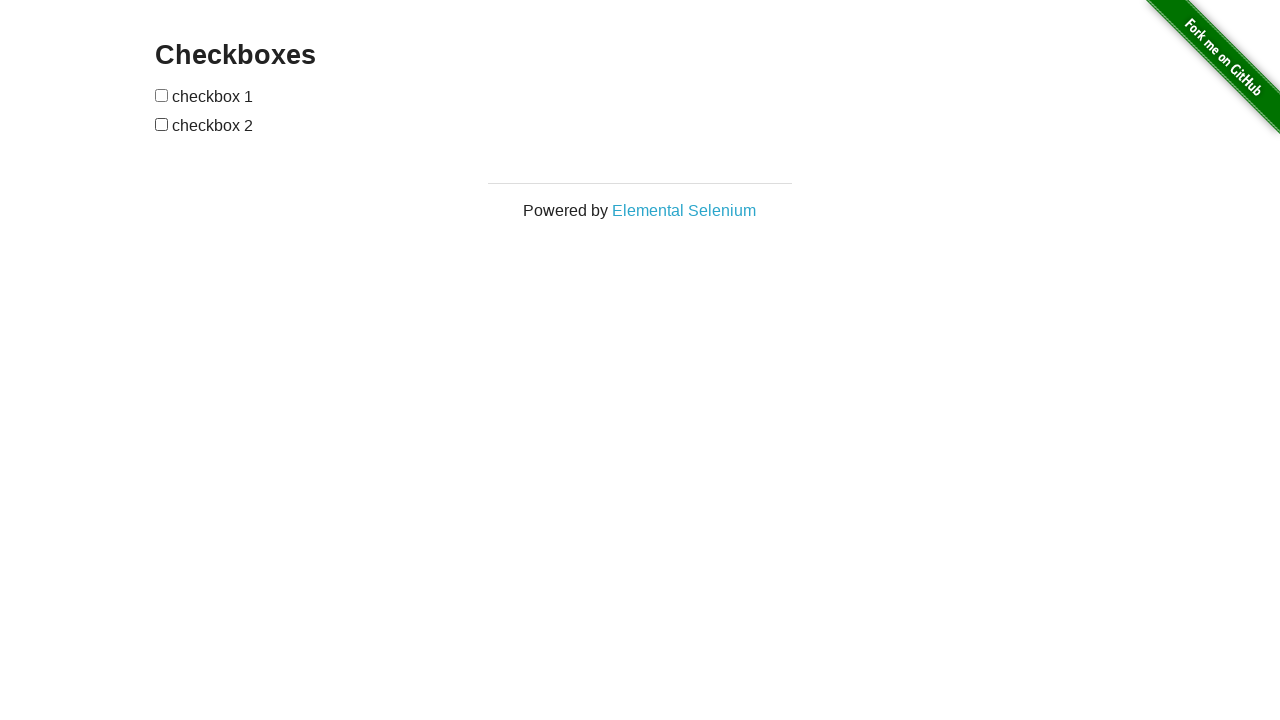

Verified that checkbox 1 is now unchecked
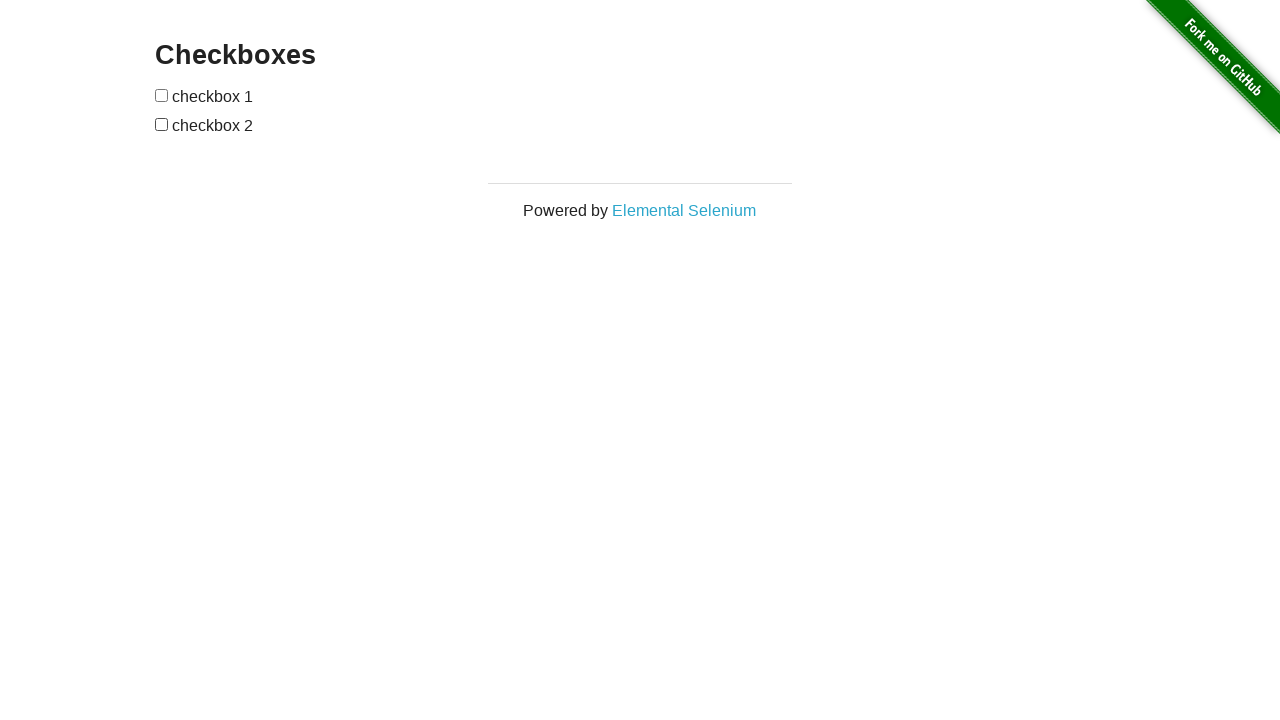

Verified that checkbox 2 is now unchecked
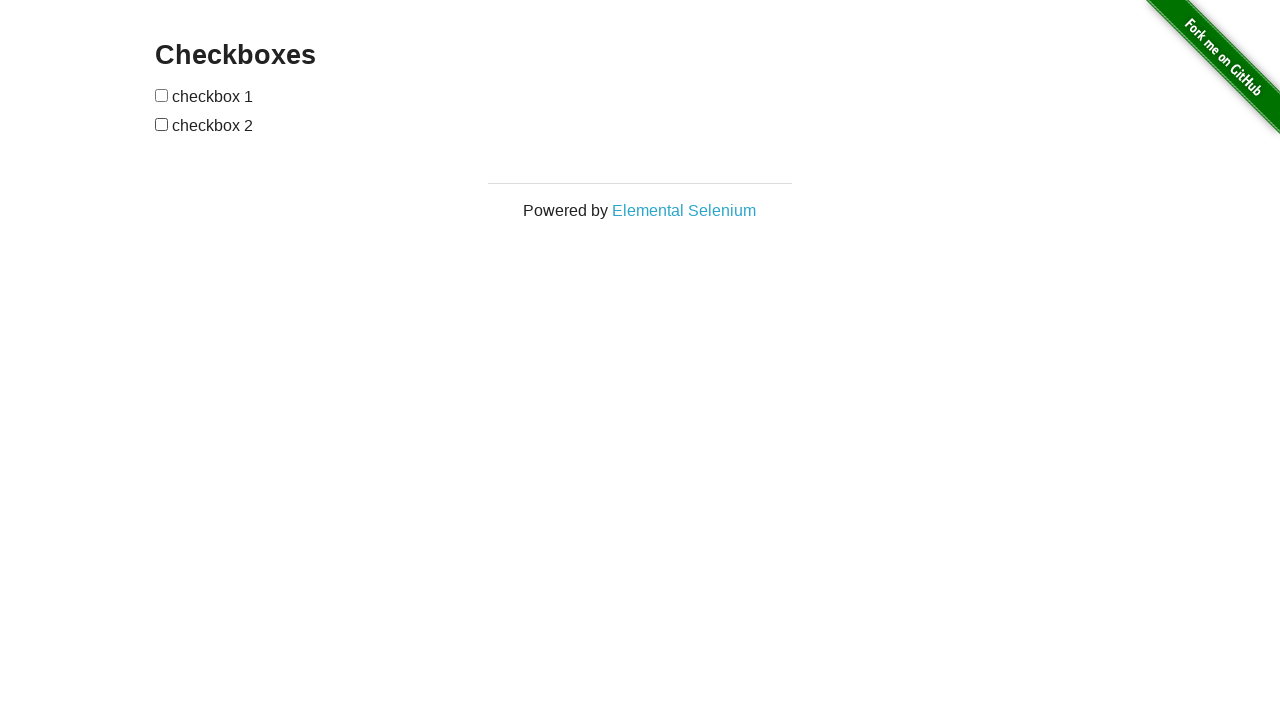

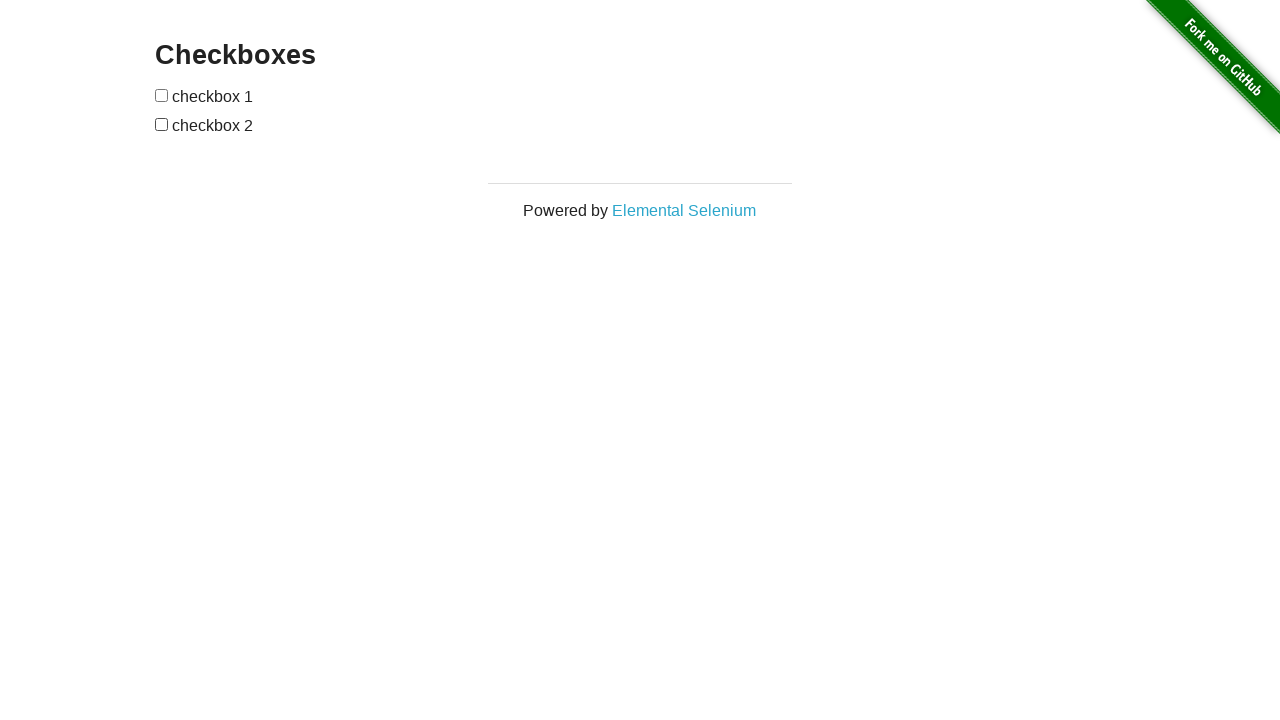